Tests that the manufacturer field accepts numeric input (validation test)

Starting URL: https://carros-crud.vercel.app/

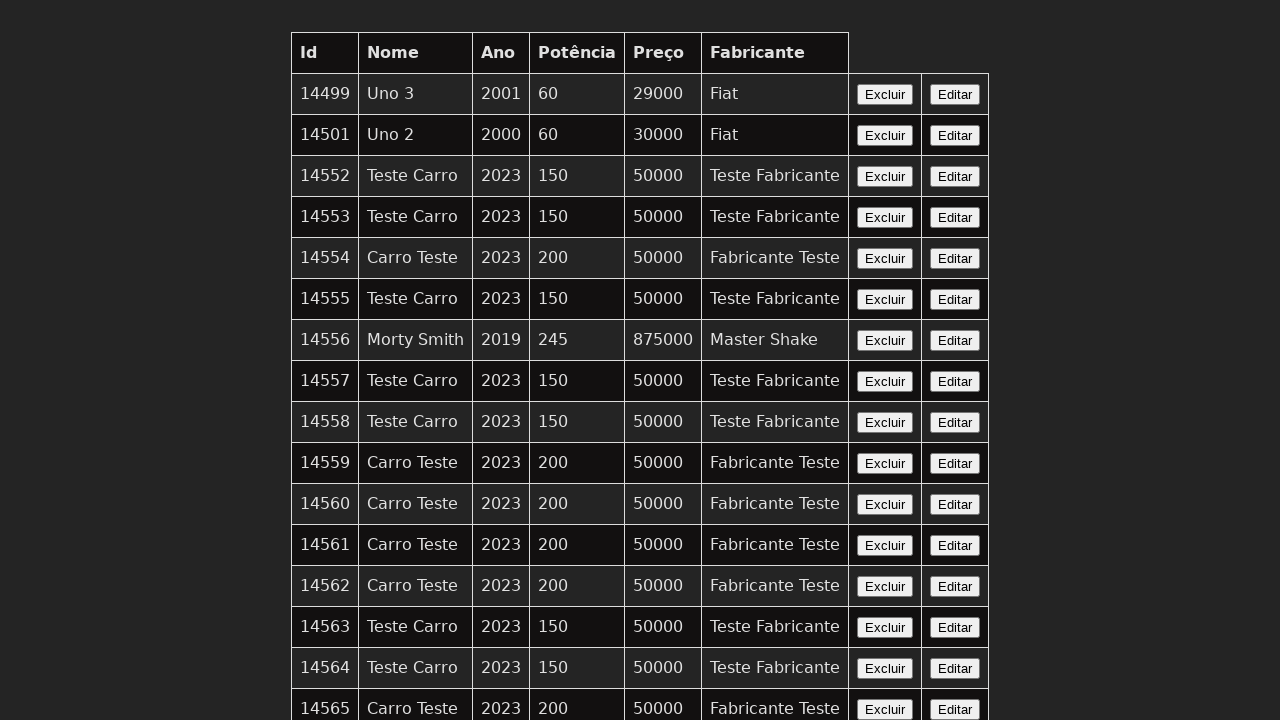

Navigated to carros-crud.vercel.app
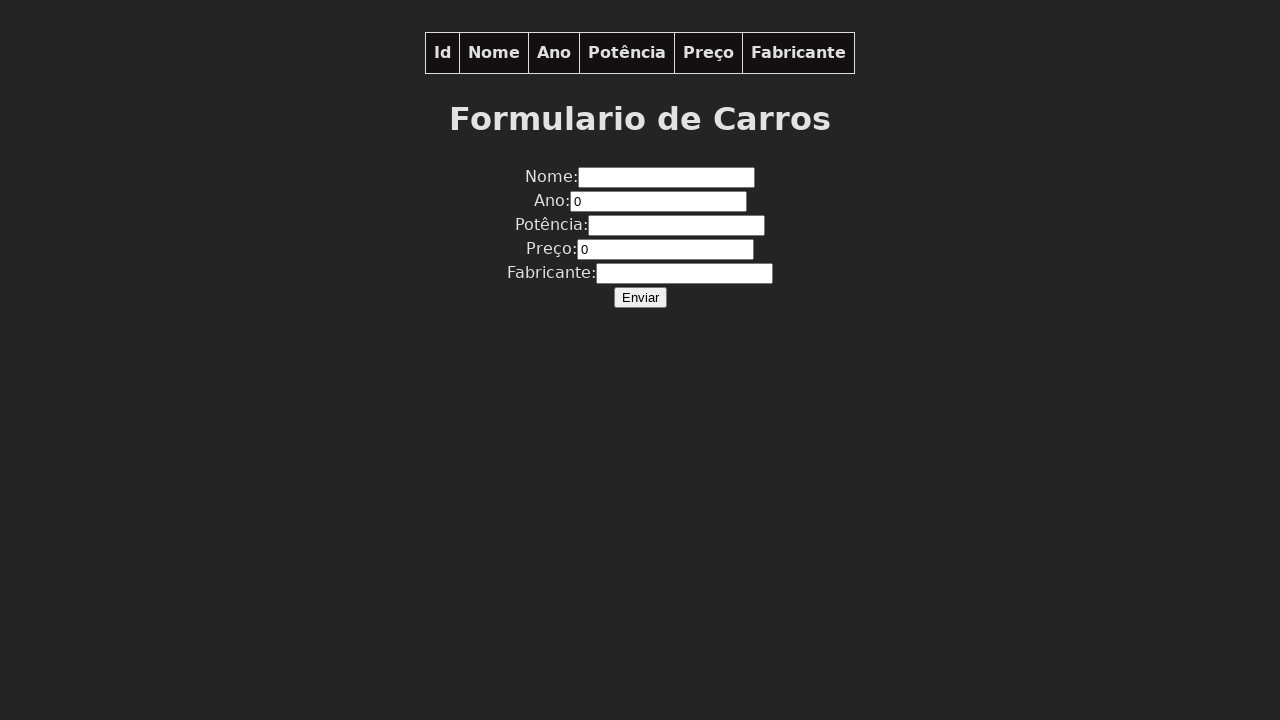

Filled manufacturer field with numeric value '123' to test validation on input[name='fabricante']
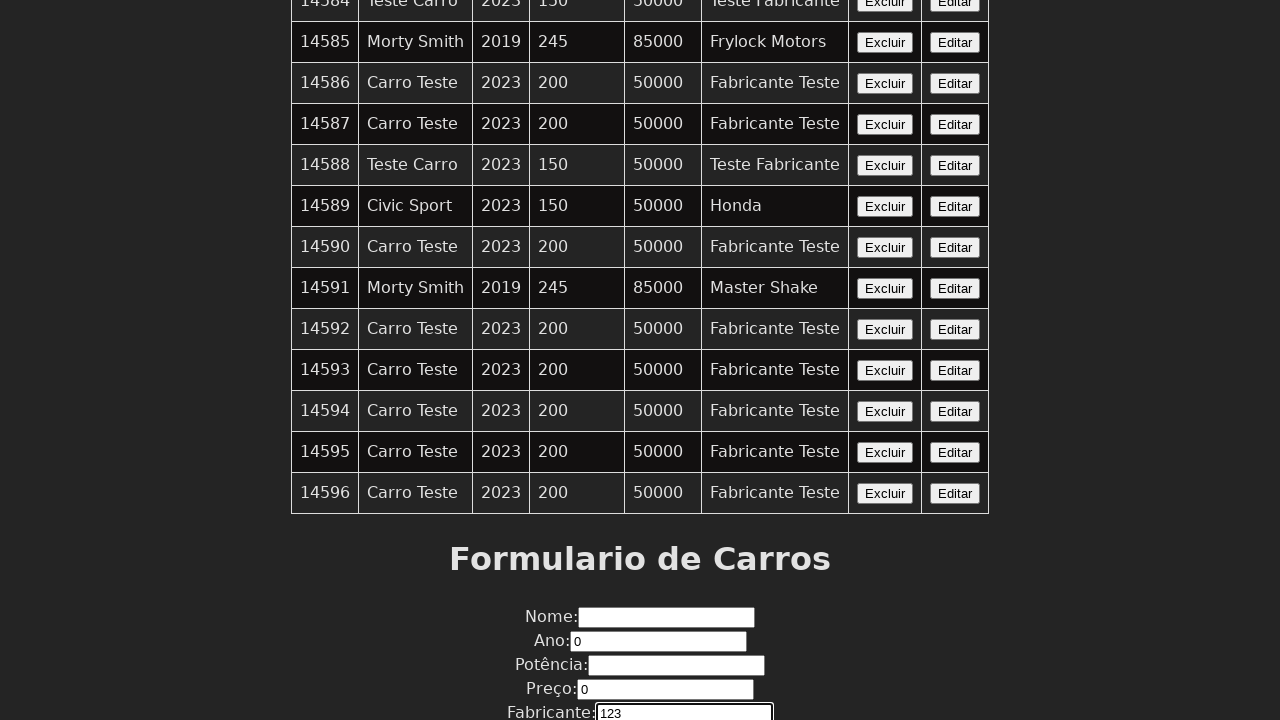

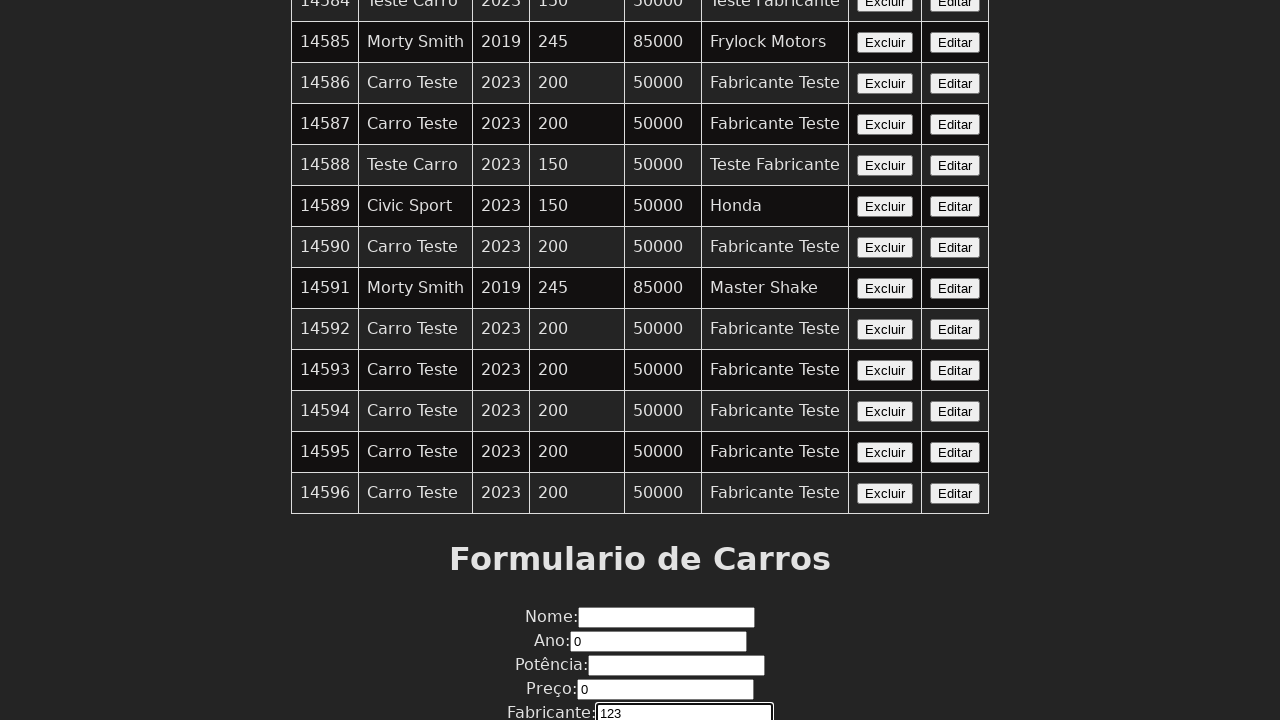